Gets and displays all available options from a multi-select dropdown

Starting URL: https://www.toolsqa.com/automation-practice-form/

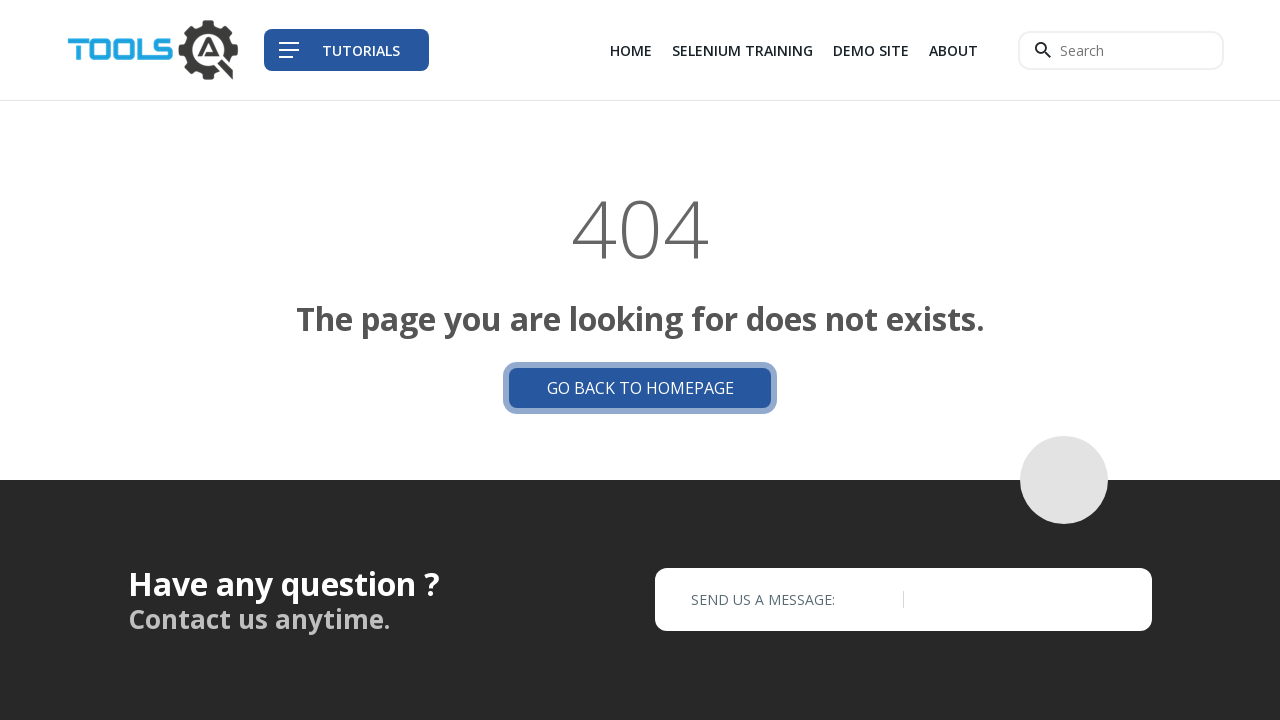

Scrolled down 1000px to make dropdown visible
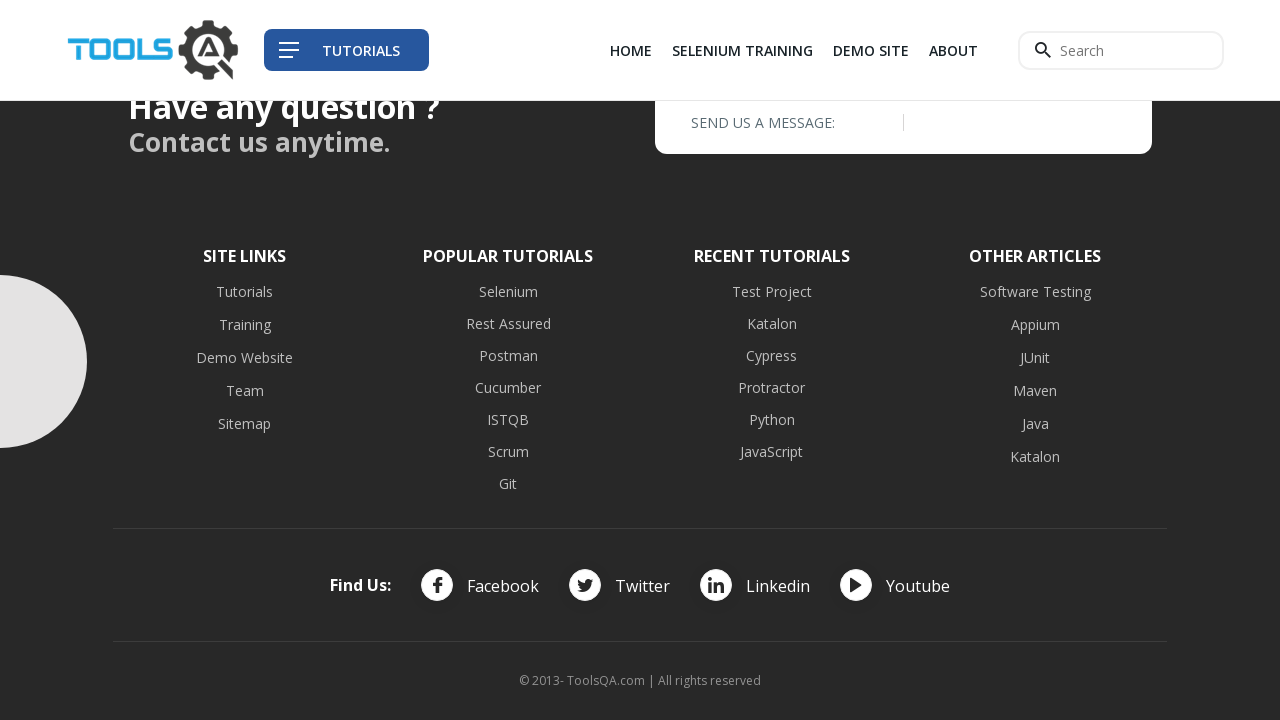

Located multi-select dropdown element
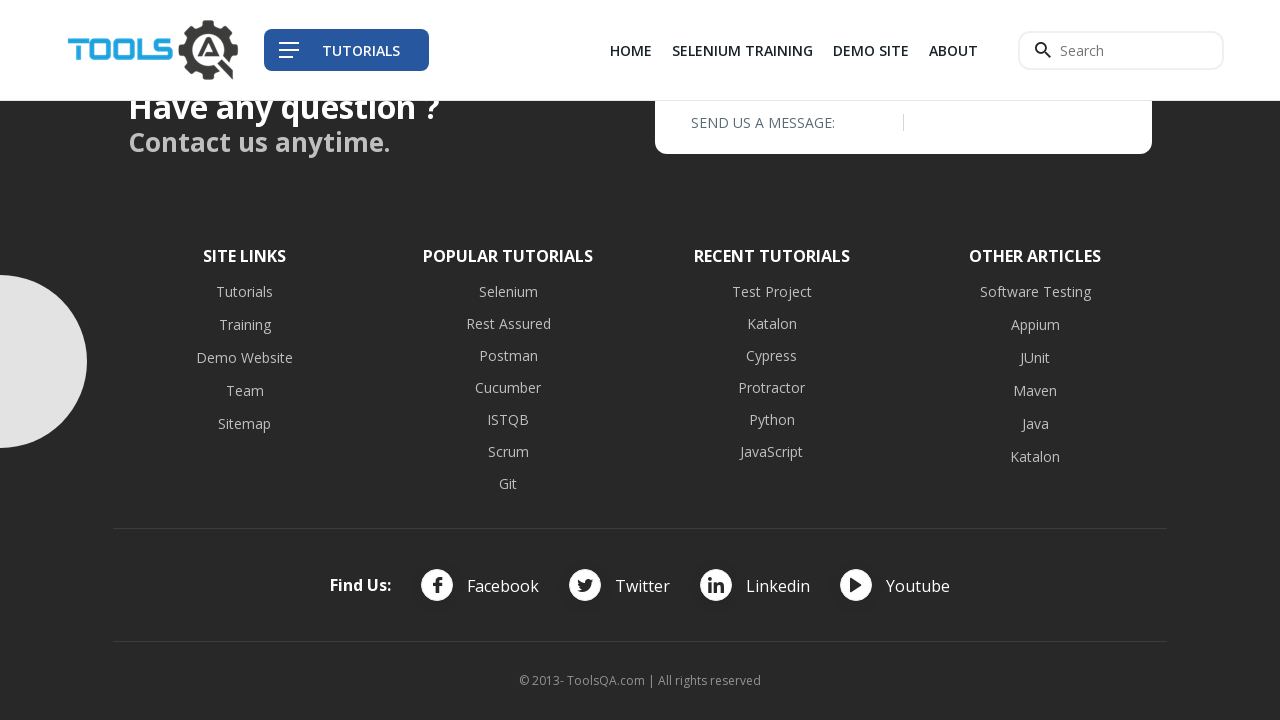

Retrieved all available options from dropdown
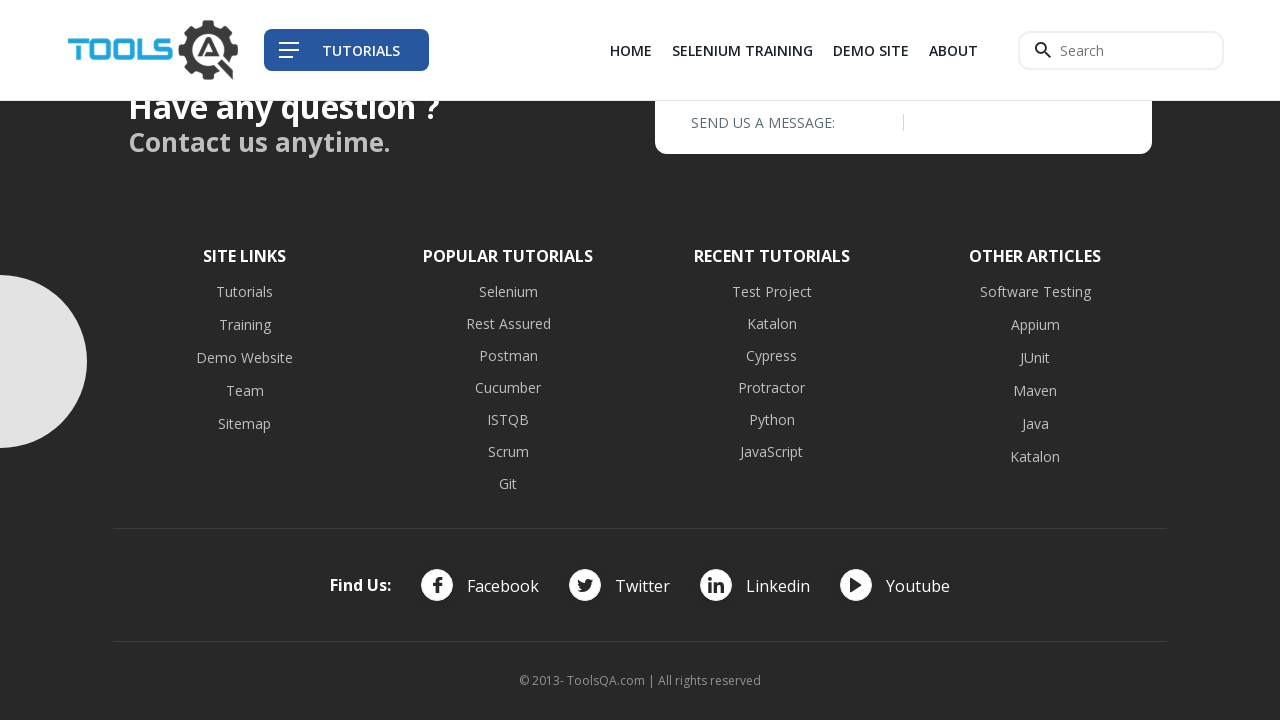

Displayed all available continent options
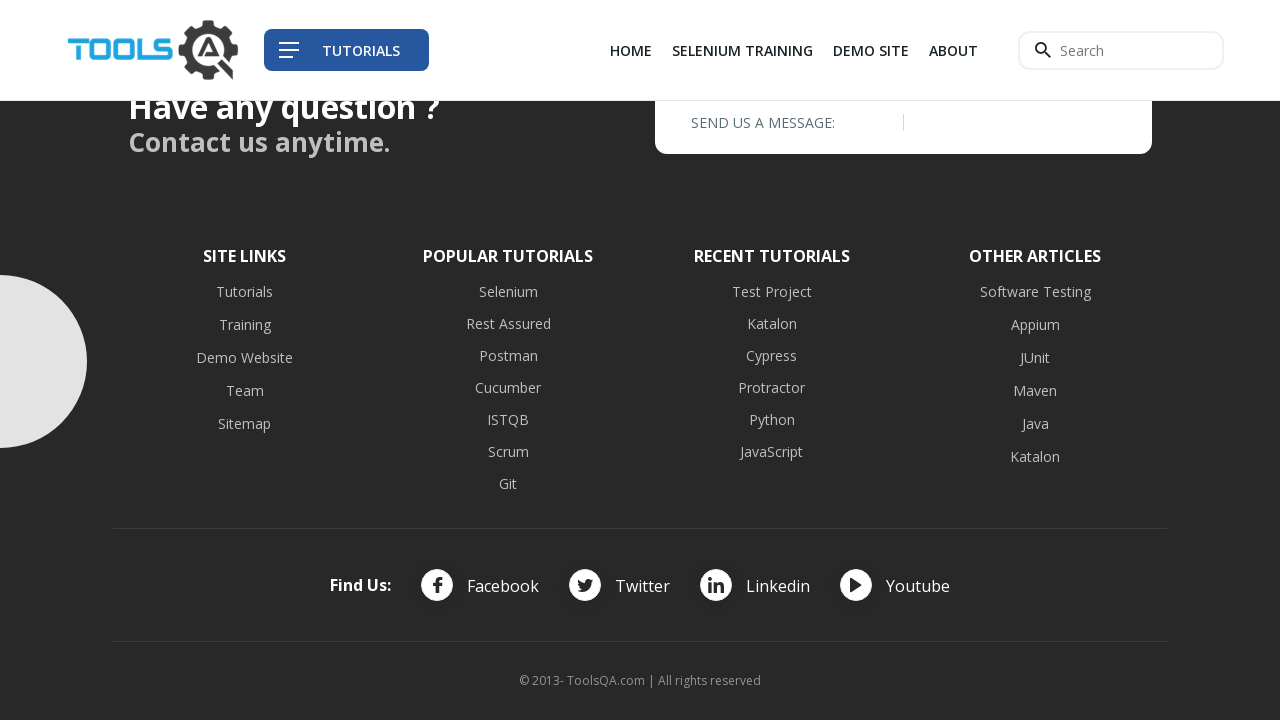

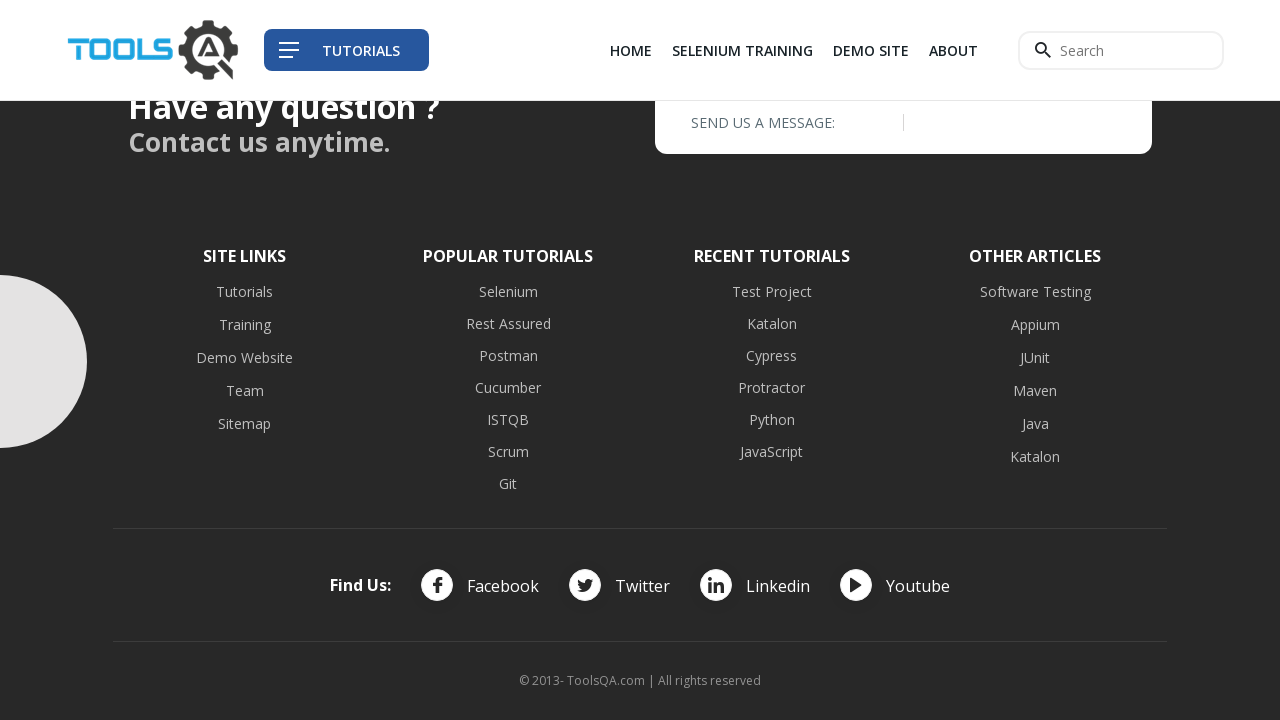